Tests the OpenCart demo page by navigating to it and verifying the presence of iframe/frame elements on the page.

Starting URL: https://naveenautomationlabs.com/opencart/

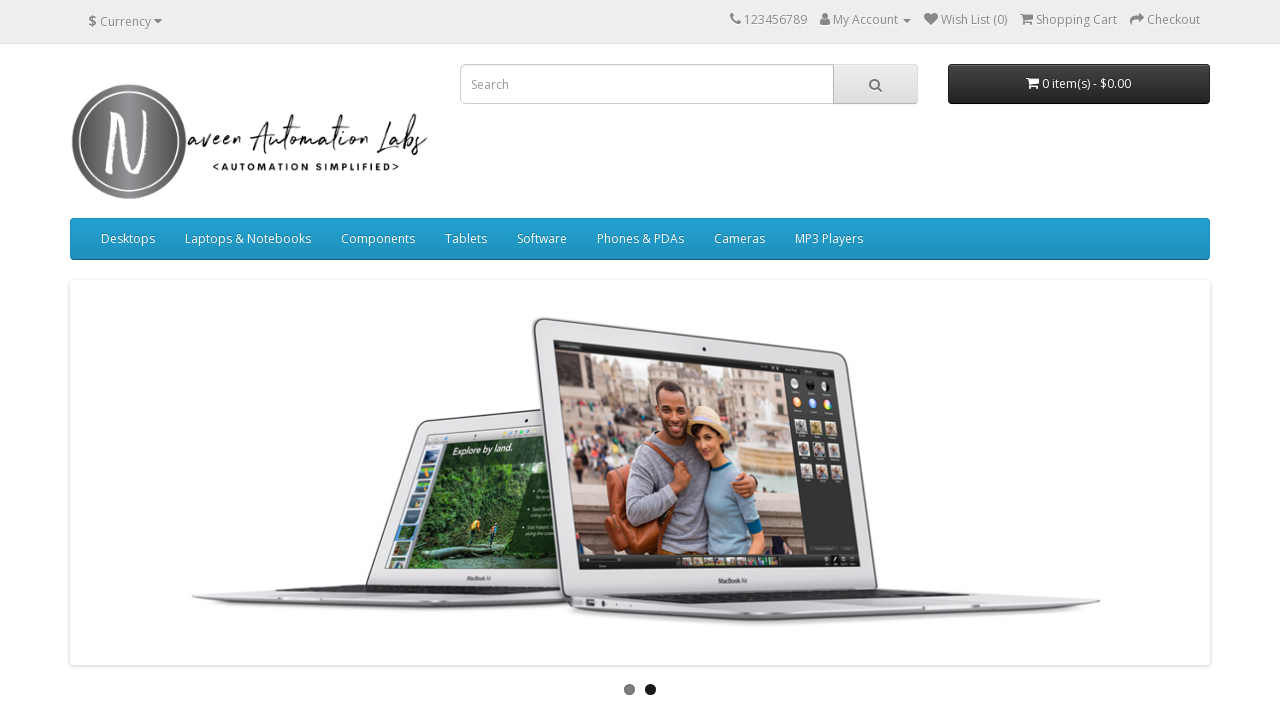

Navigated to OpenCart demo page
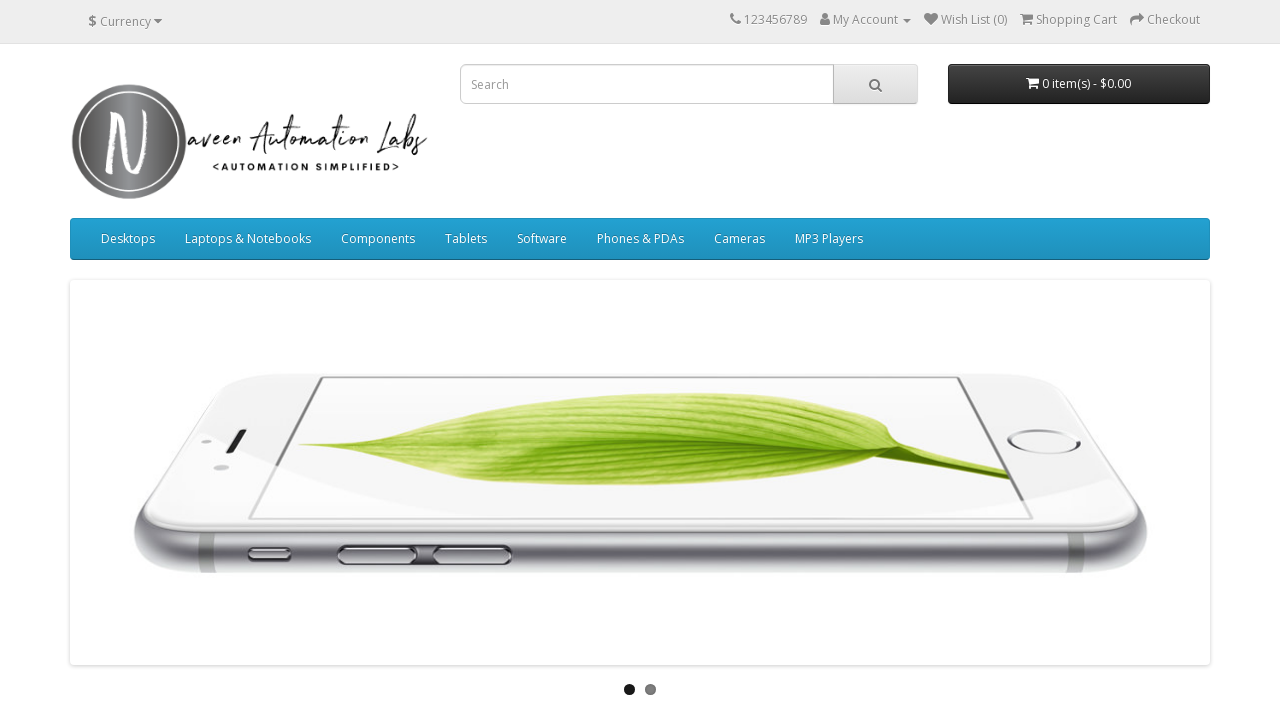

Page DOM content fully loaded
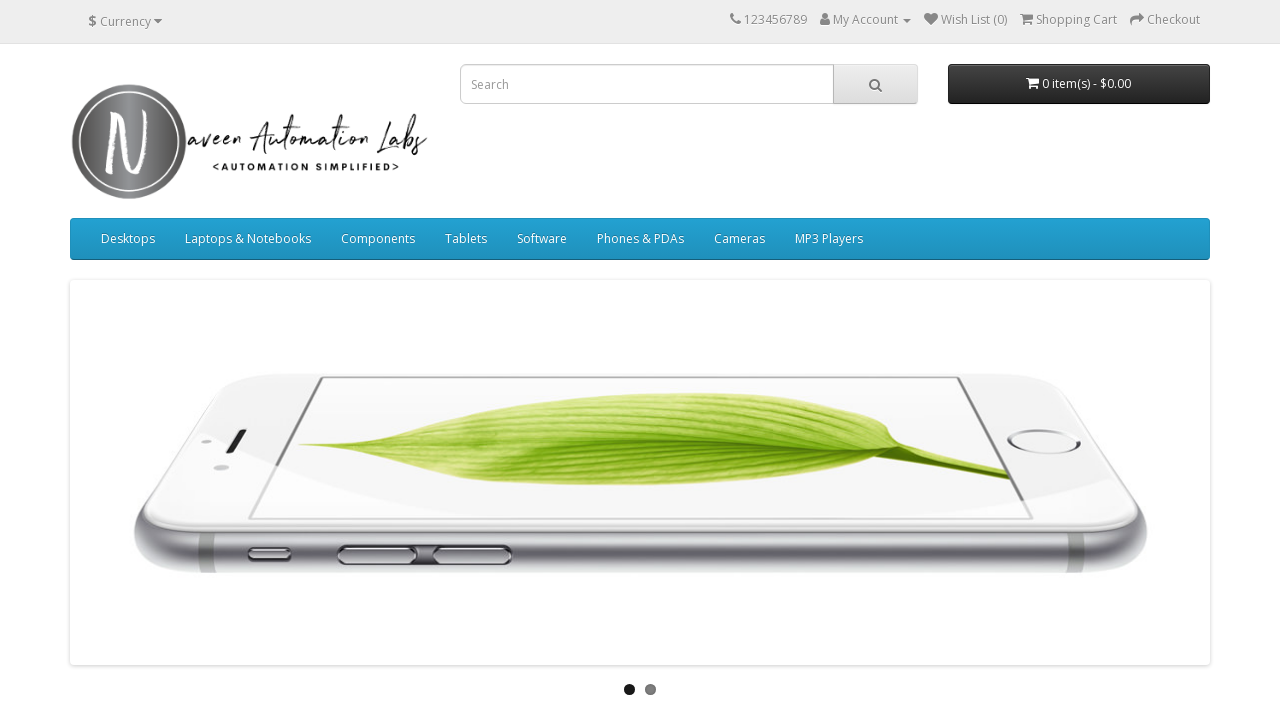

Located all iframe and frame elements on the page
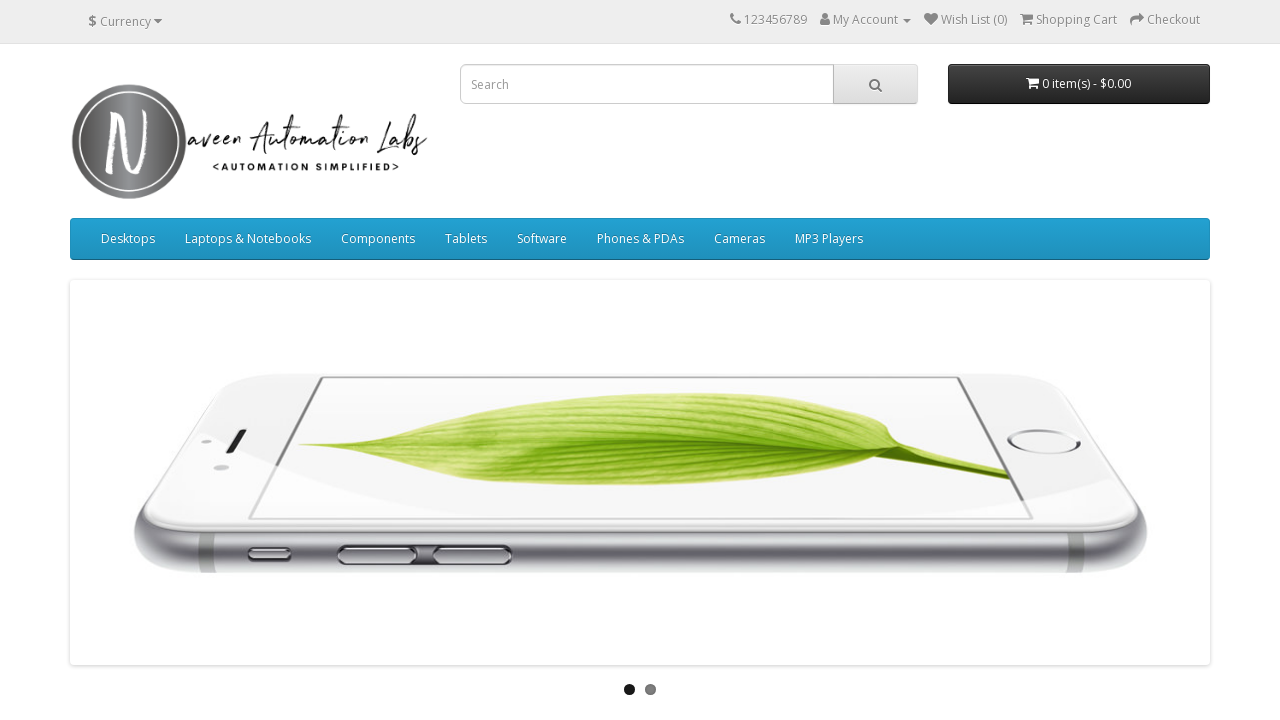

Verified 0 frames are present on the page
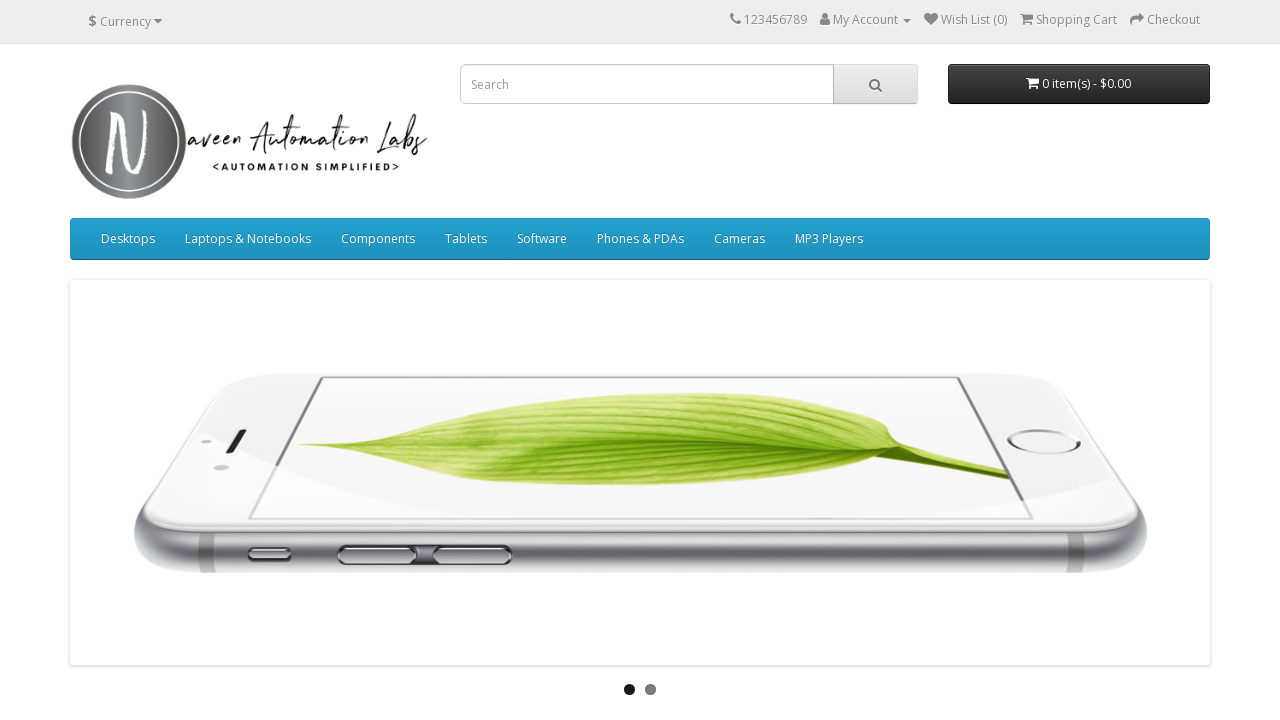

Printed frame count: 0
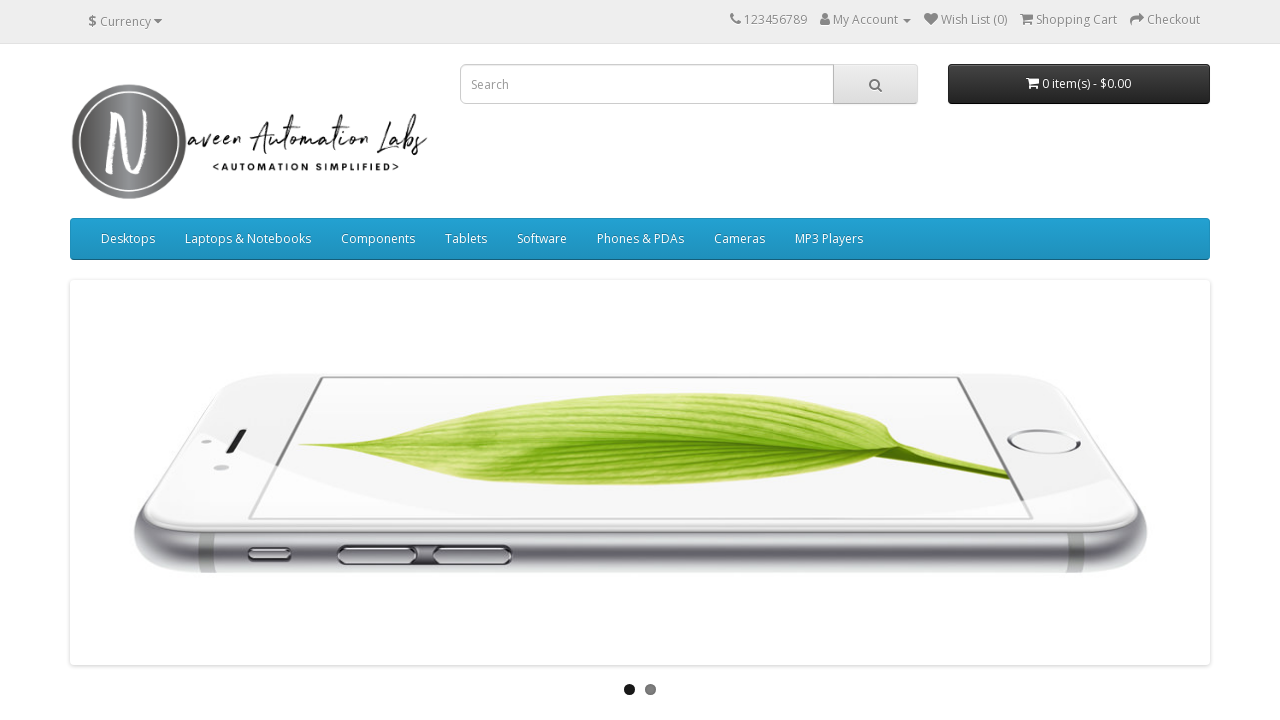

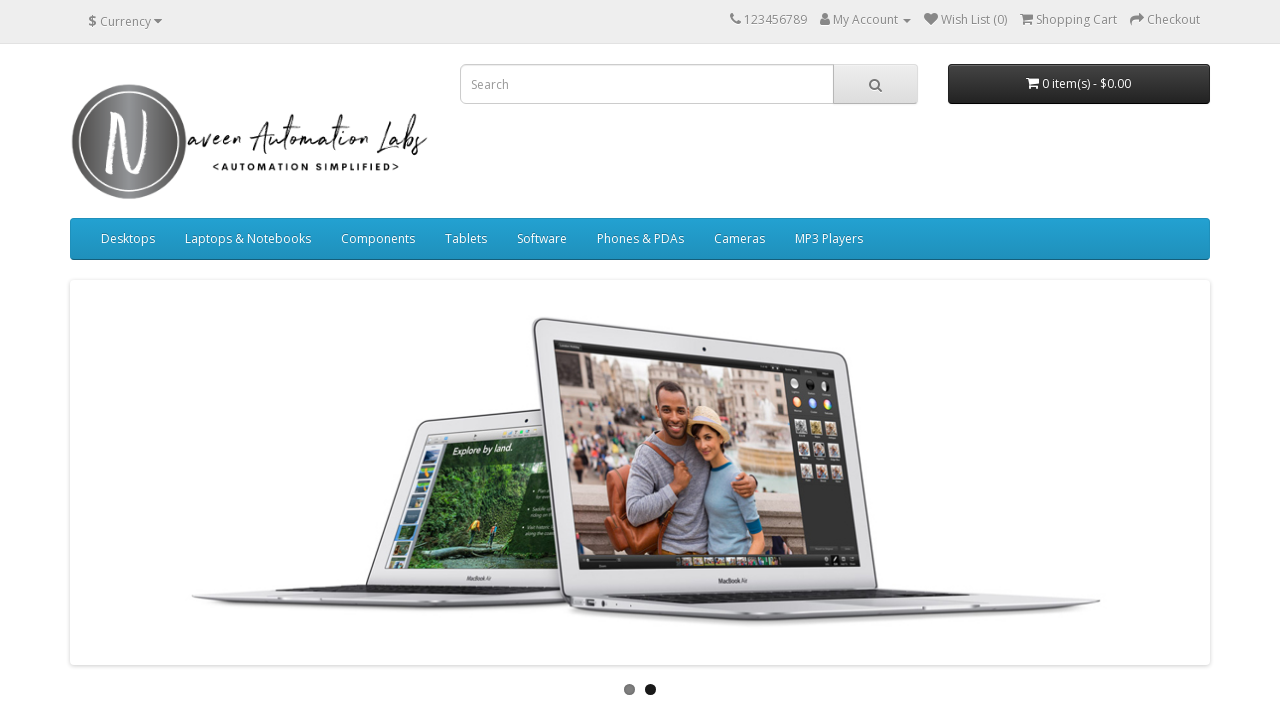